Tests customer login flow and deposit functionality by selecting a user, logging in, and making a deposit of a specified amount

Starting URL: https://www.globalsqa.com/angularJs-protractor/BankingProject/#/login

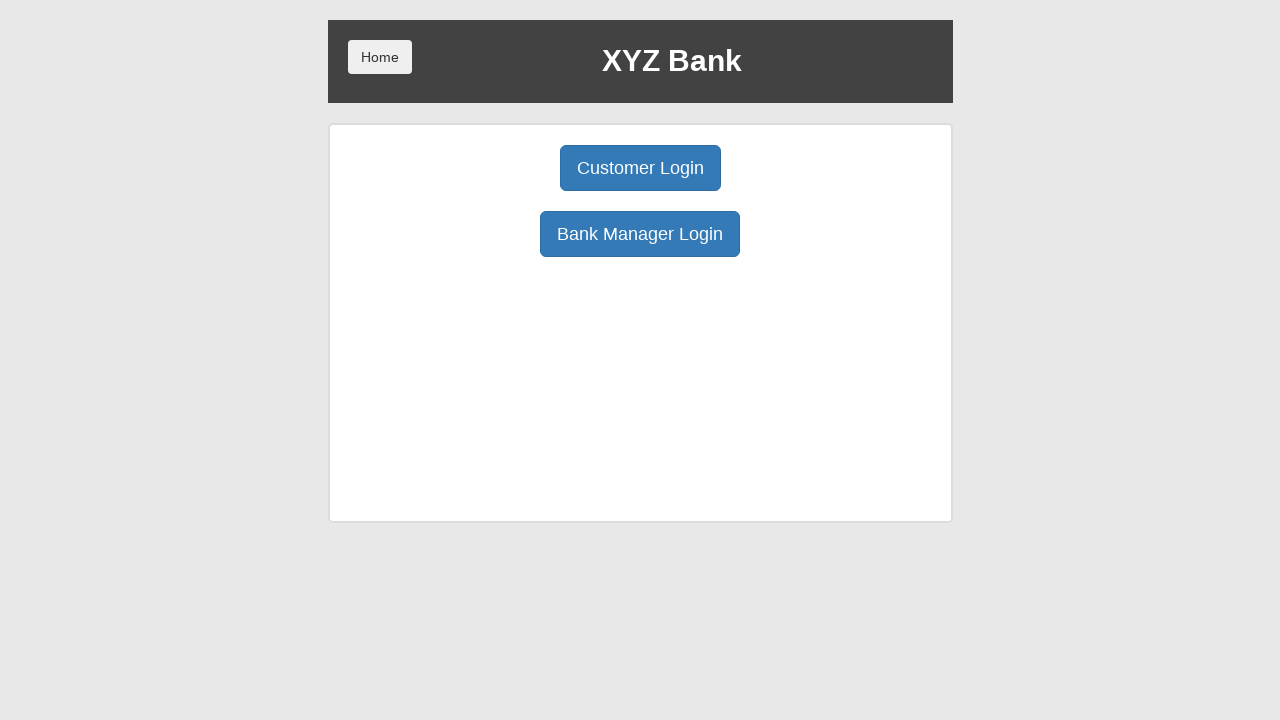

Clicked Customer Login button at (640, 168) on body > div > div > div.ng-scope > div > div.borderM.box.padT20 > div:nth-child(1
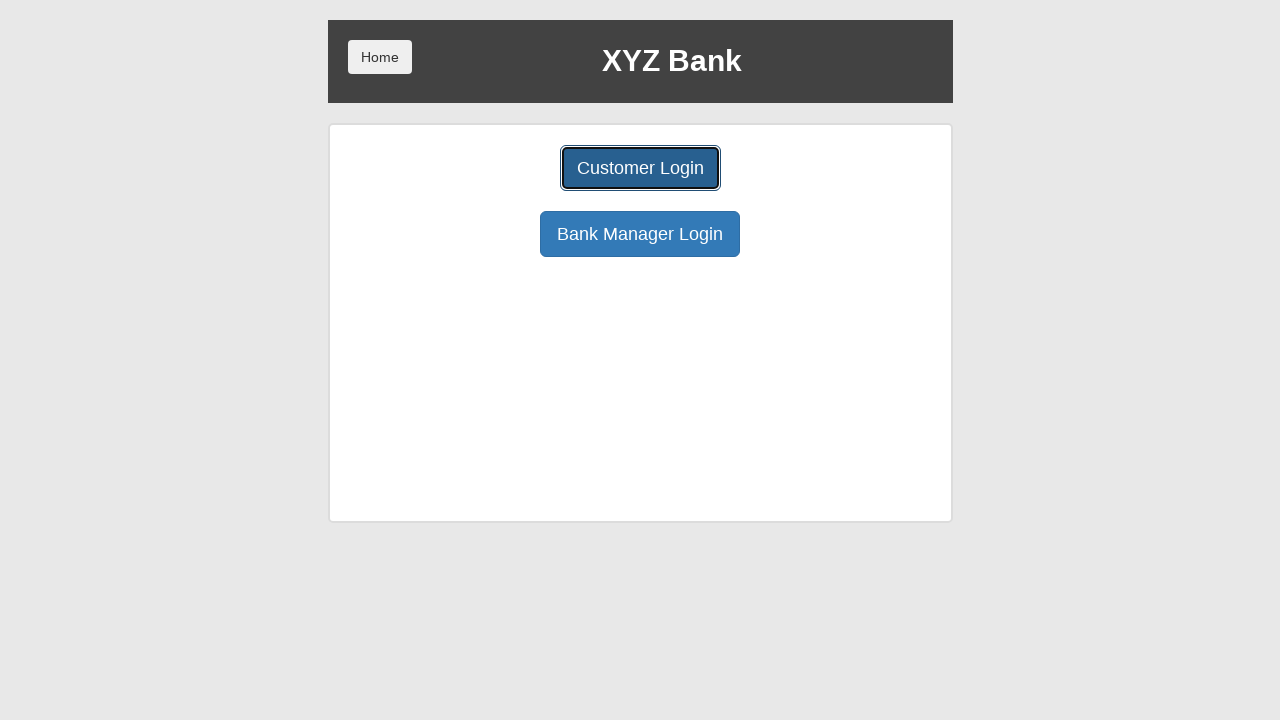

Waited 1 second for login page to load
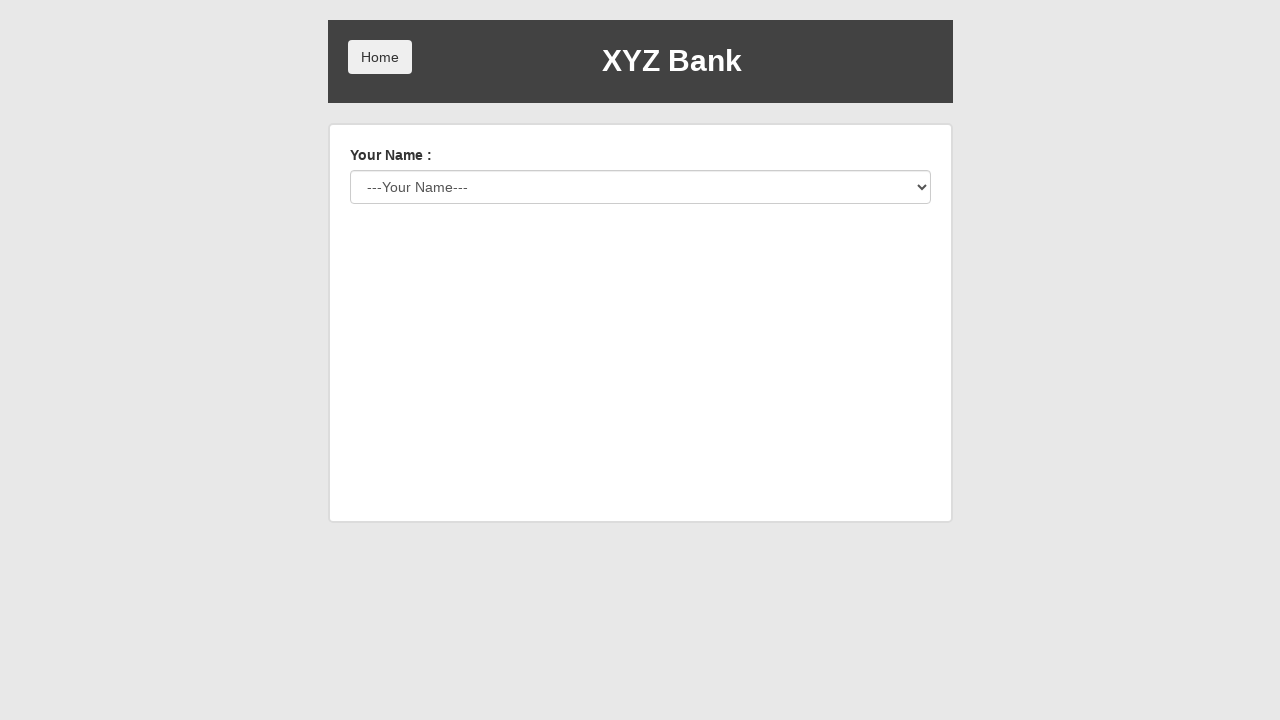

Opened user dropdown menu at (640, 187) on #userSelect
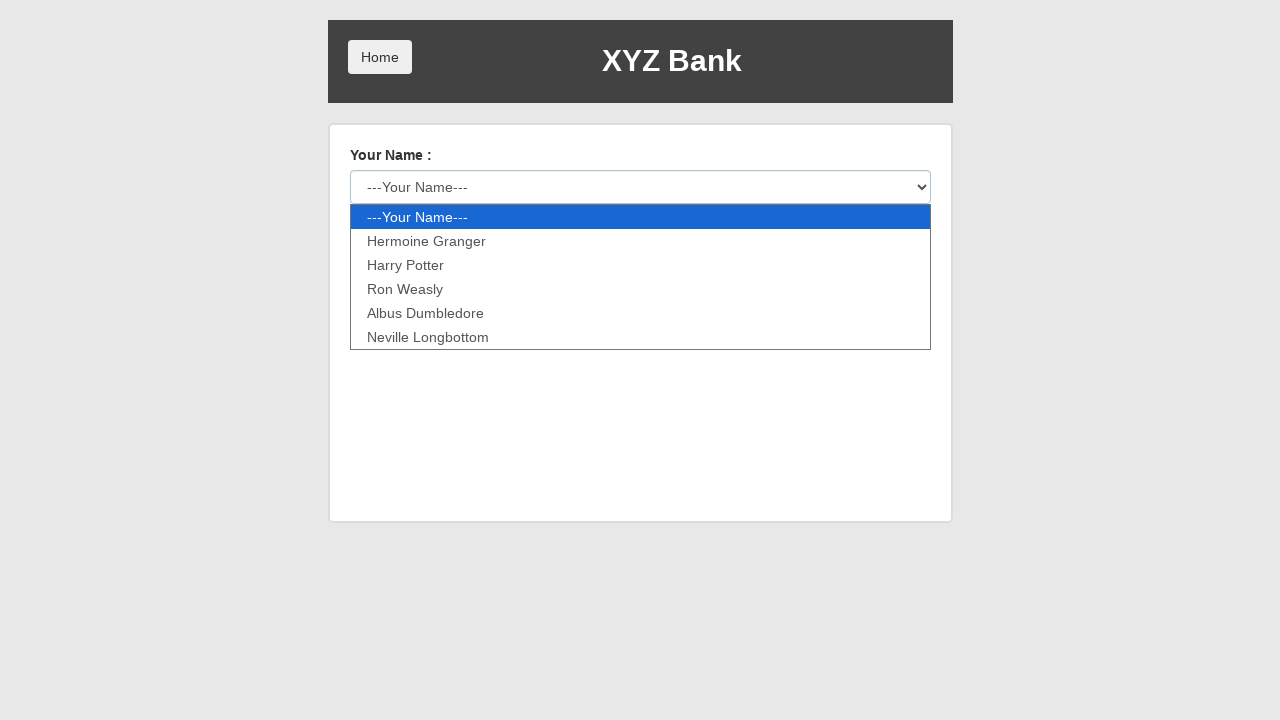

Selected Albus Dumbledore from user dropdown on #userSelect
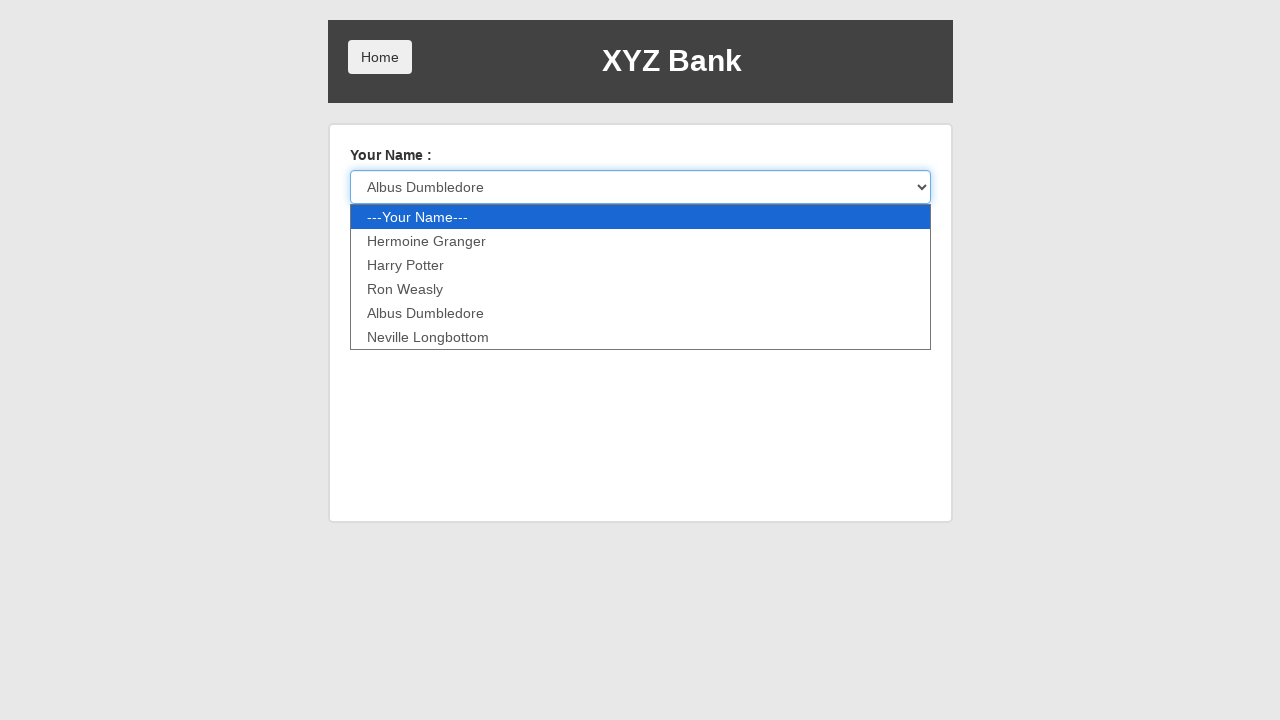

Waited 1 second after user selection
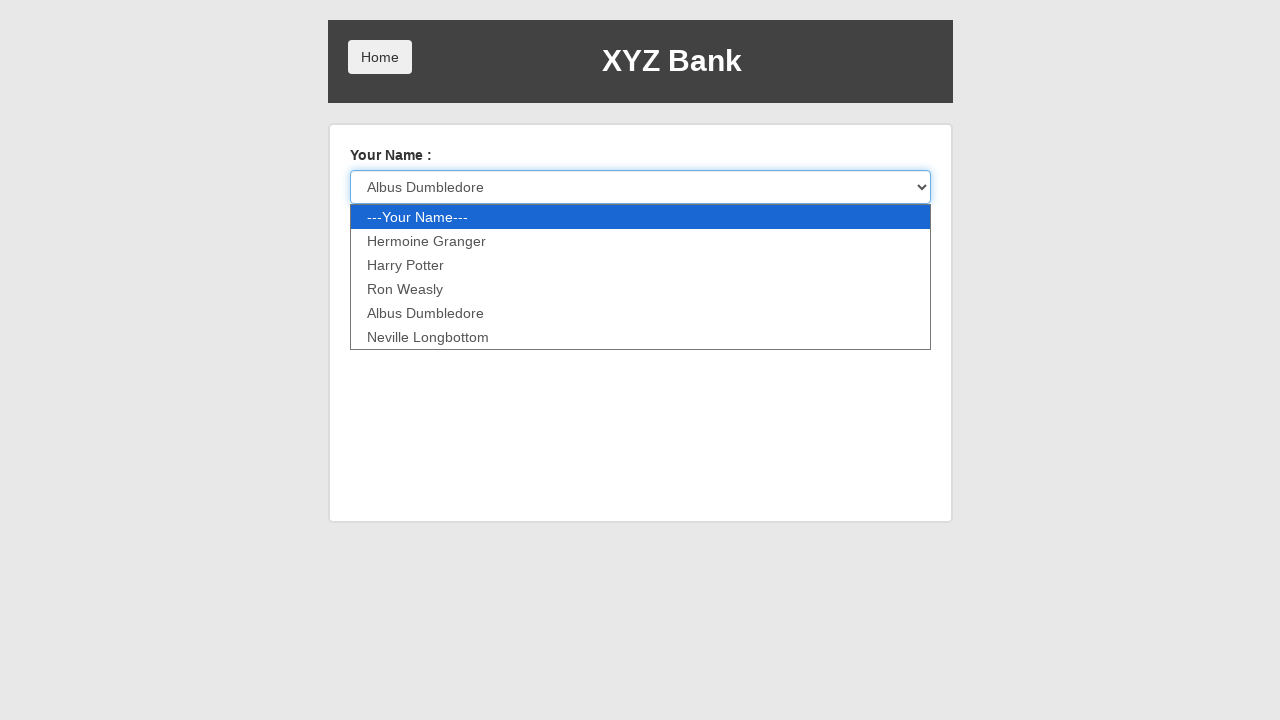

Clicked Login button to authenticate at (380, 236) on body > div > div > div.ng-scope > div > form > button
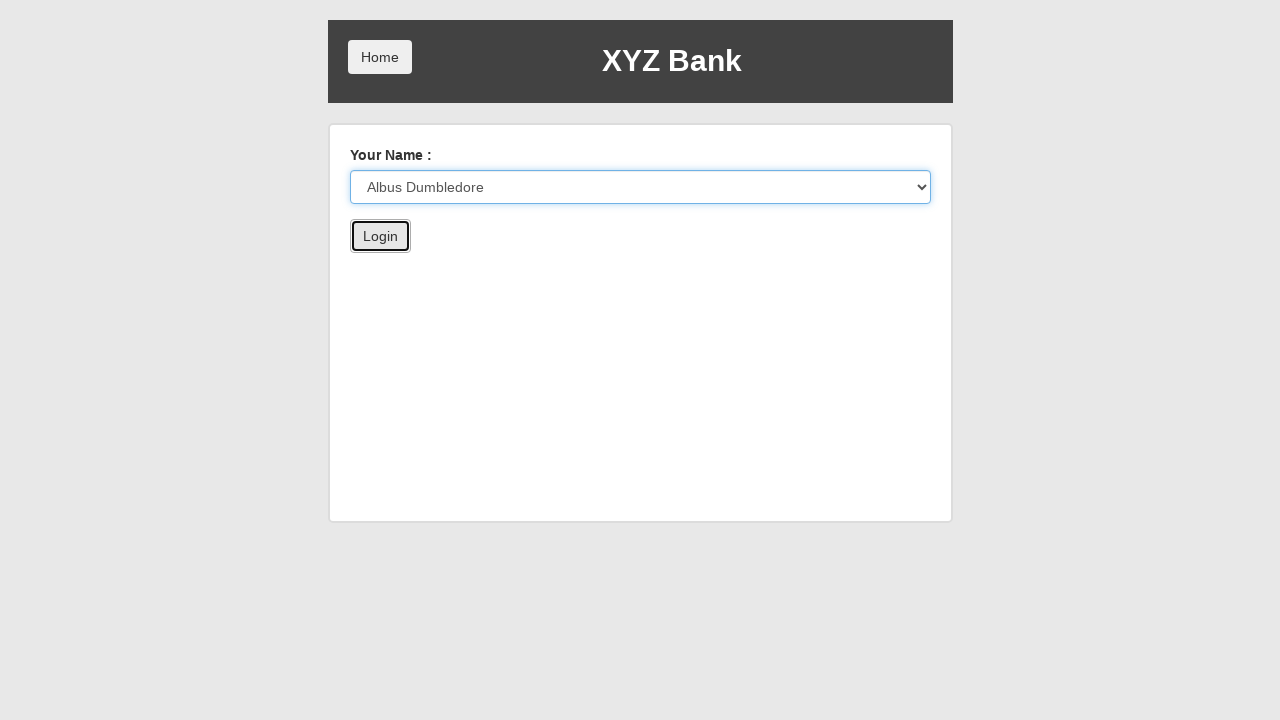

Waited 1 second for login to complete
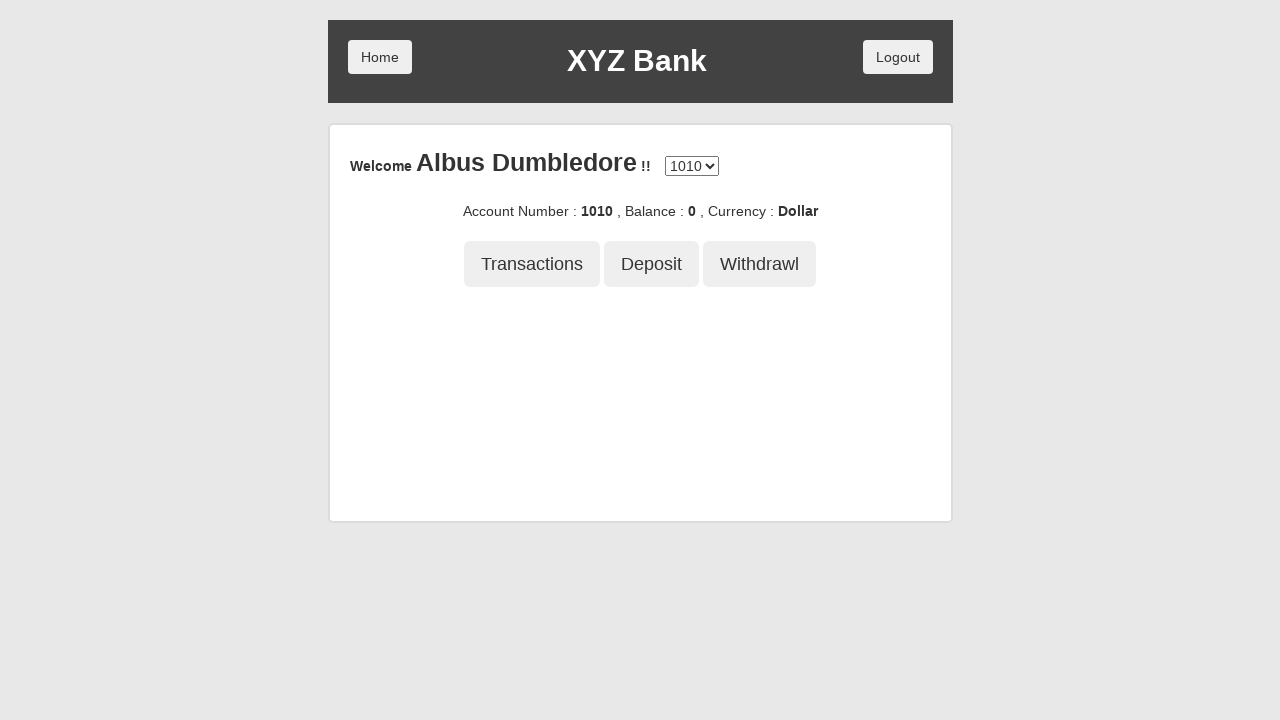

Clicked Deposit tab at (652, 264) on body > div > div > div.ng-scope > div > div:nth-child(5) > button:nth-child(2)
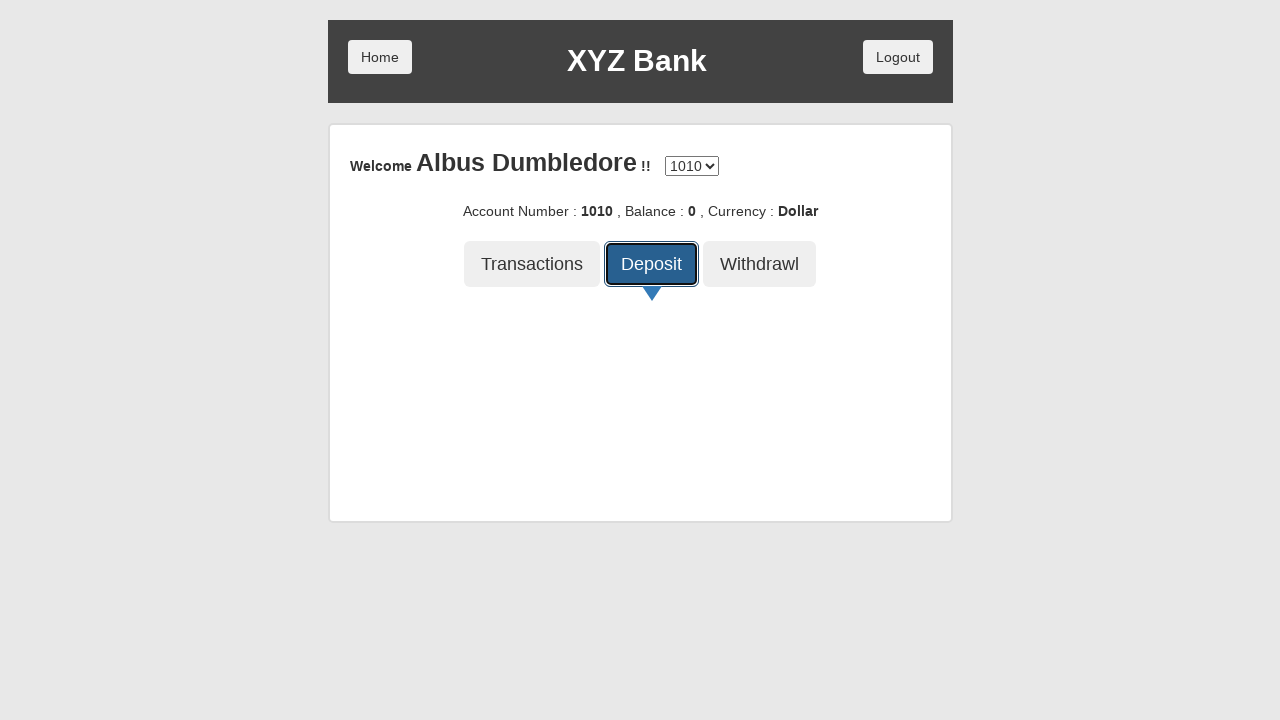

Waited 1 second for Deposit form to load
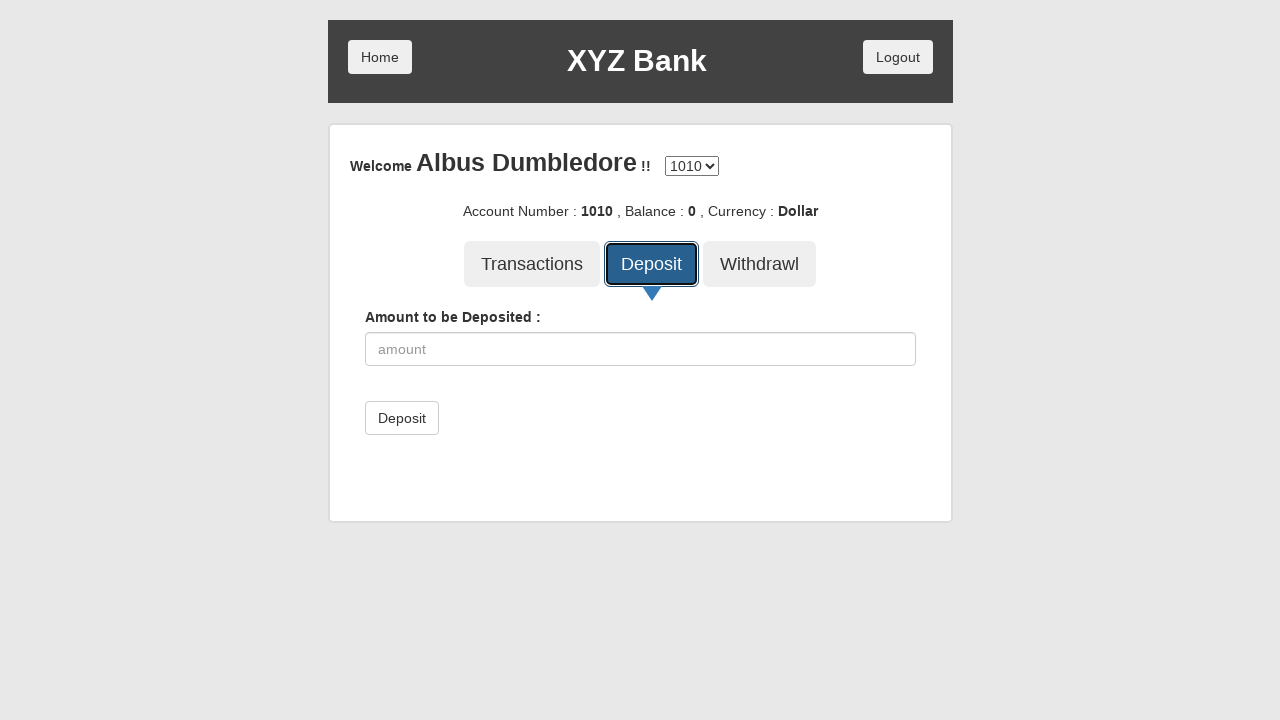

Entered deposit amount of 250 on body > div > div > div.ng-scope > div > div.container-fluid.mainBox.ng-scope > d
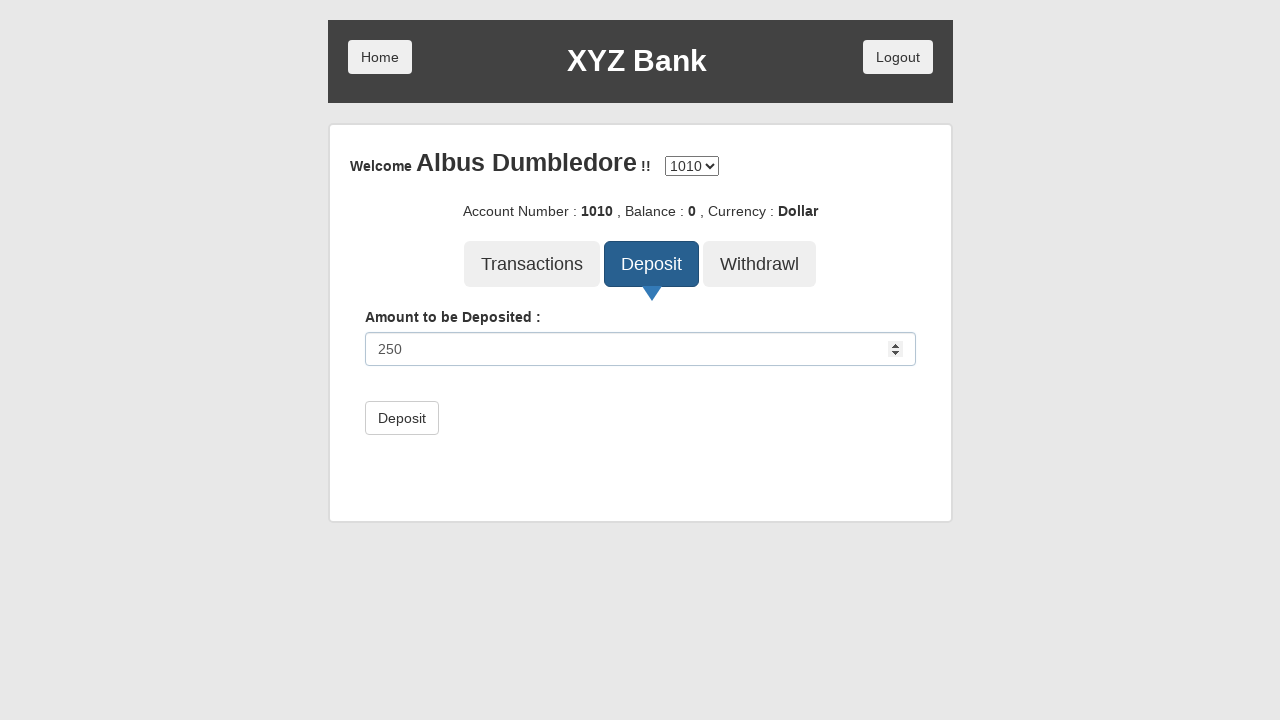

Waited 1 second after entering deposit amount
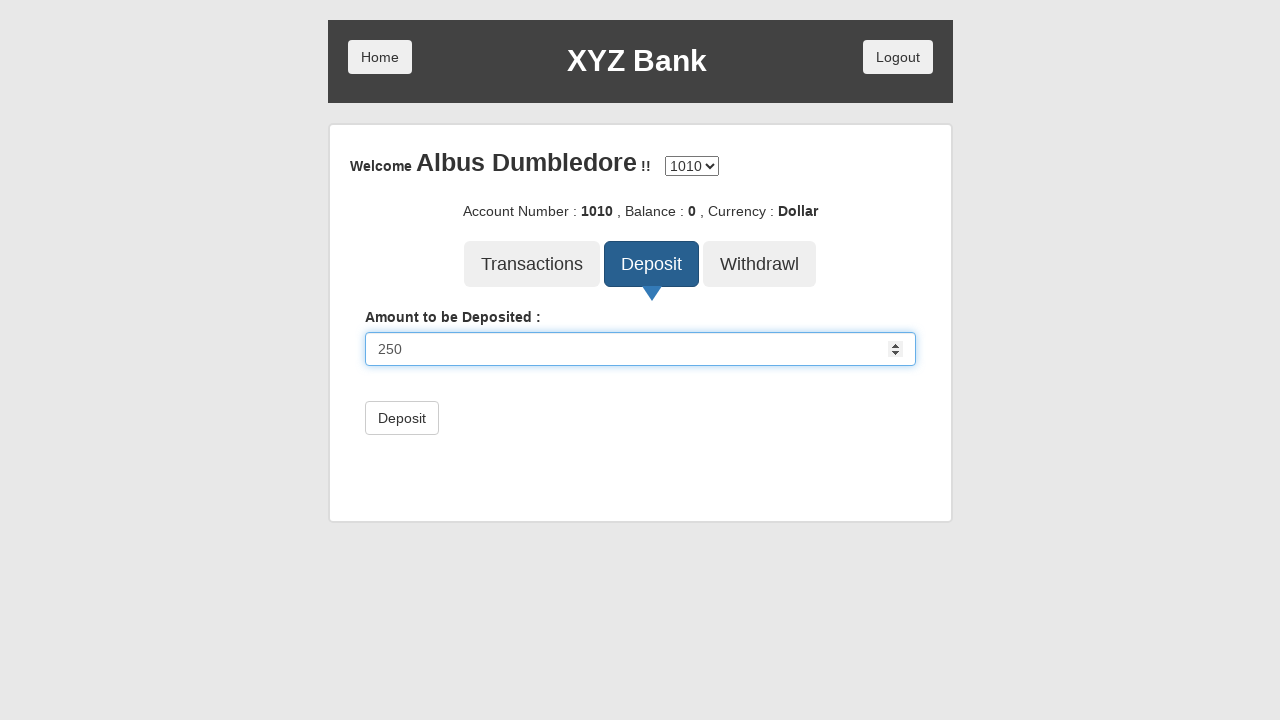

Clicked Deposit button to submit transaction at (402, 418) on body > div > div > div.ng-scope > div > div.container-fluid.mainBox.ng-scope > d
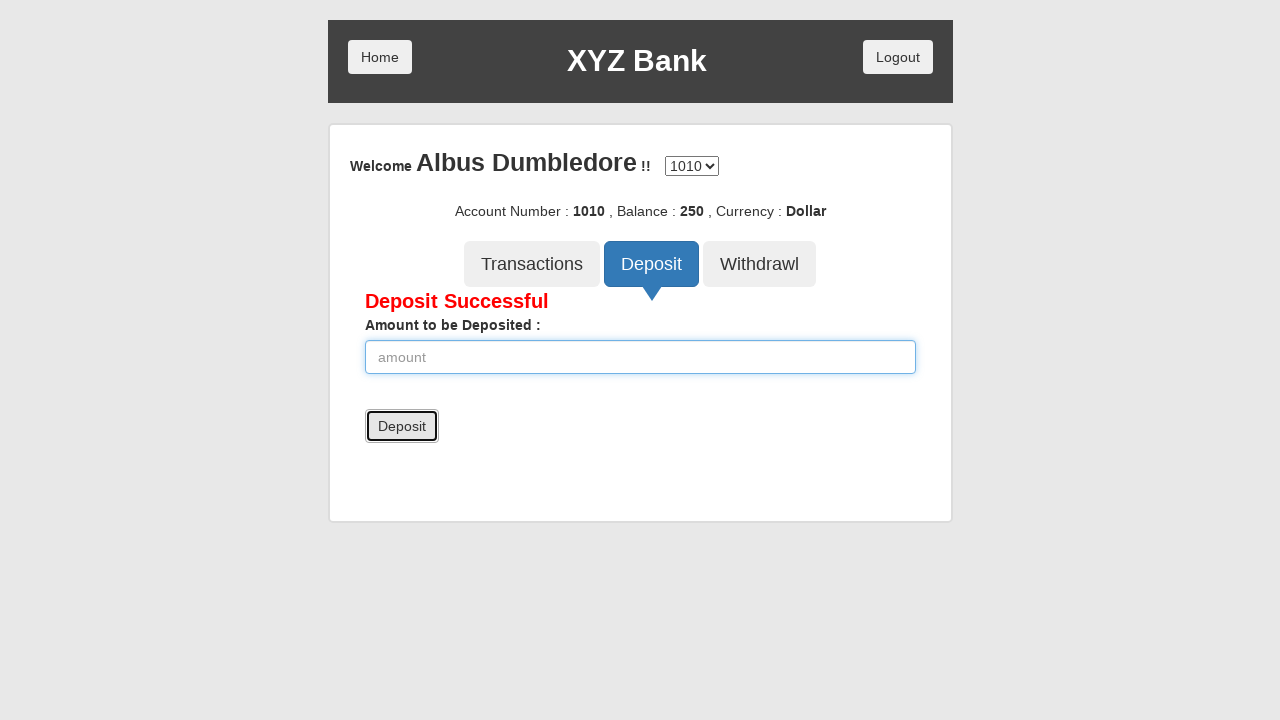

Waited 1 second for deposit confirmation
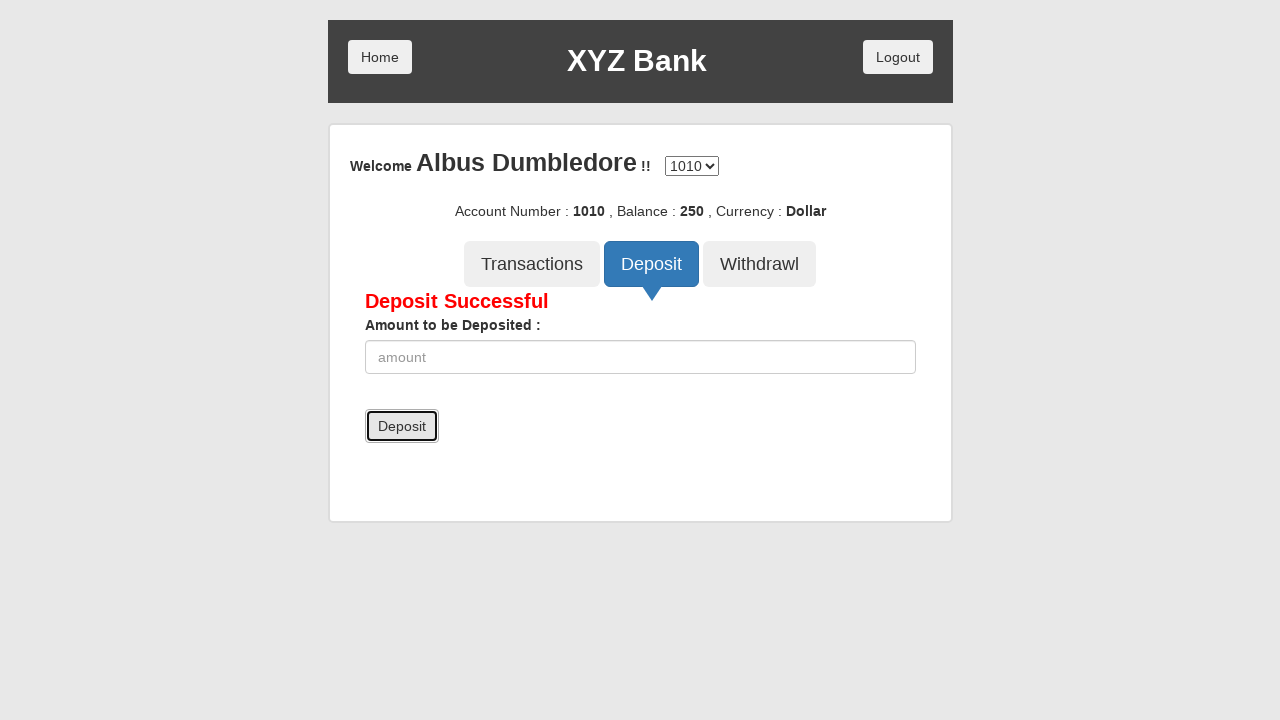

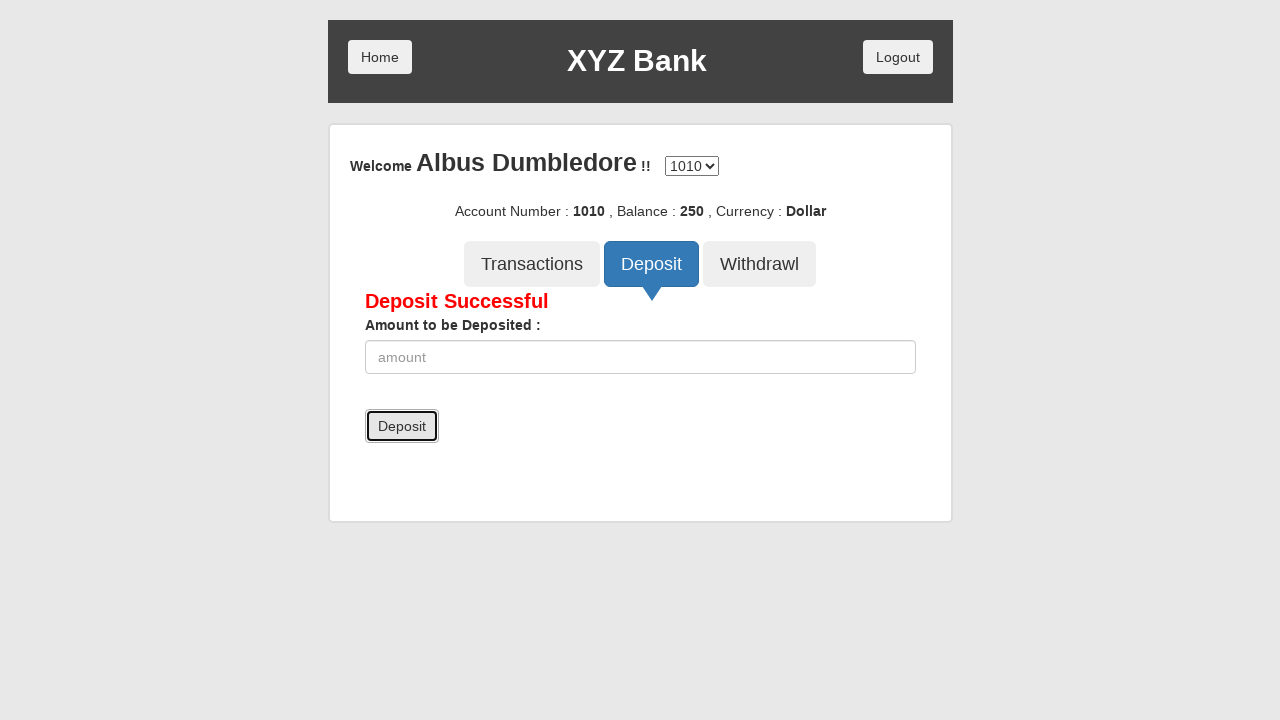